Tests table sorting functionality by clicking on a column header to sort items, verifies the sorting is correct, and then navigates through pagination to find a specific item's price

Starting URL: https://rahulshettyacademy.com/seleniumPractise/#/offers

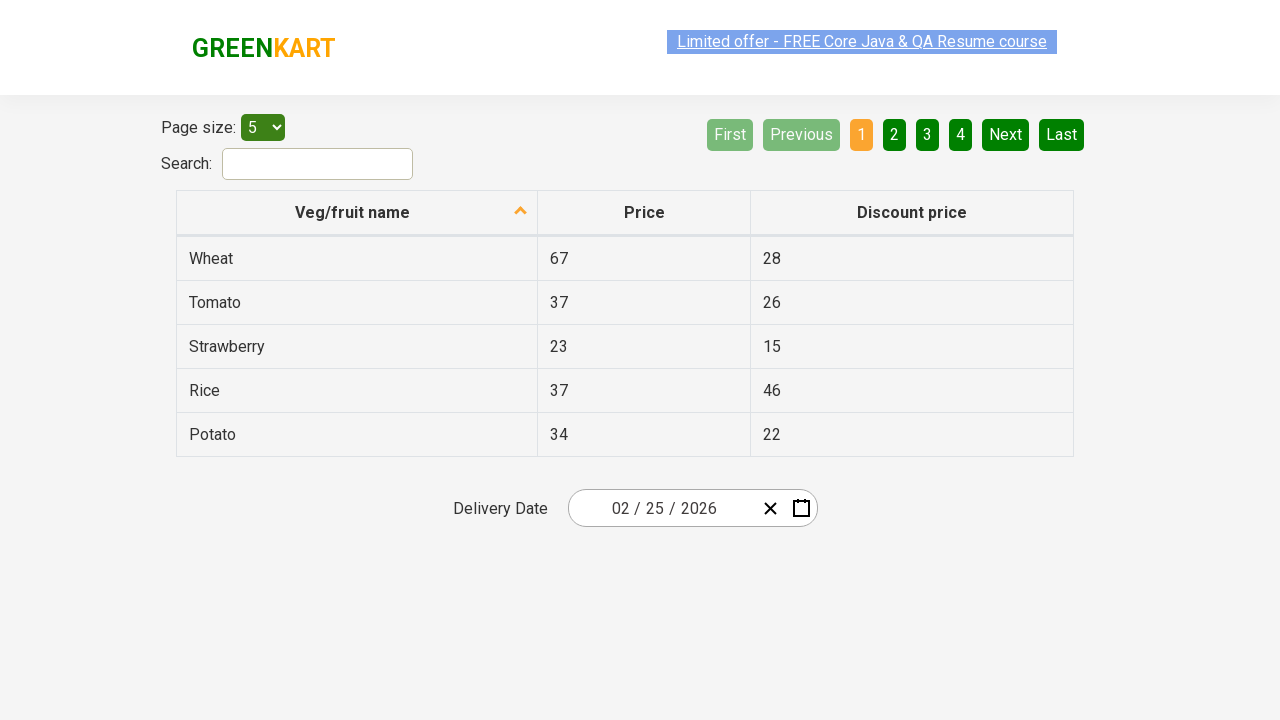

Clicked first column header to sort table at (357, 213) on xpath=//tr/th[1]
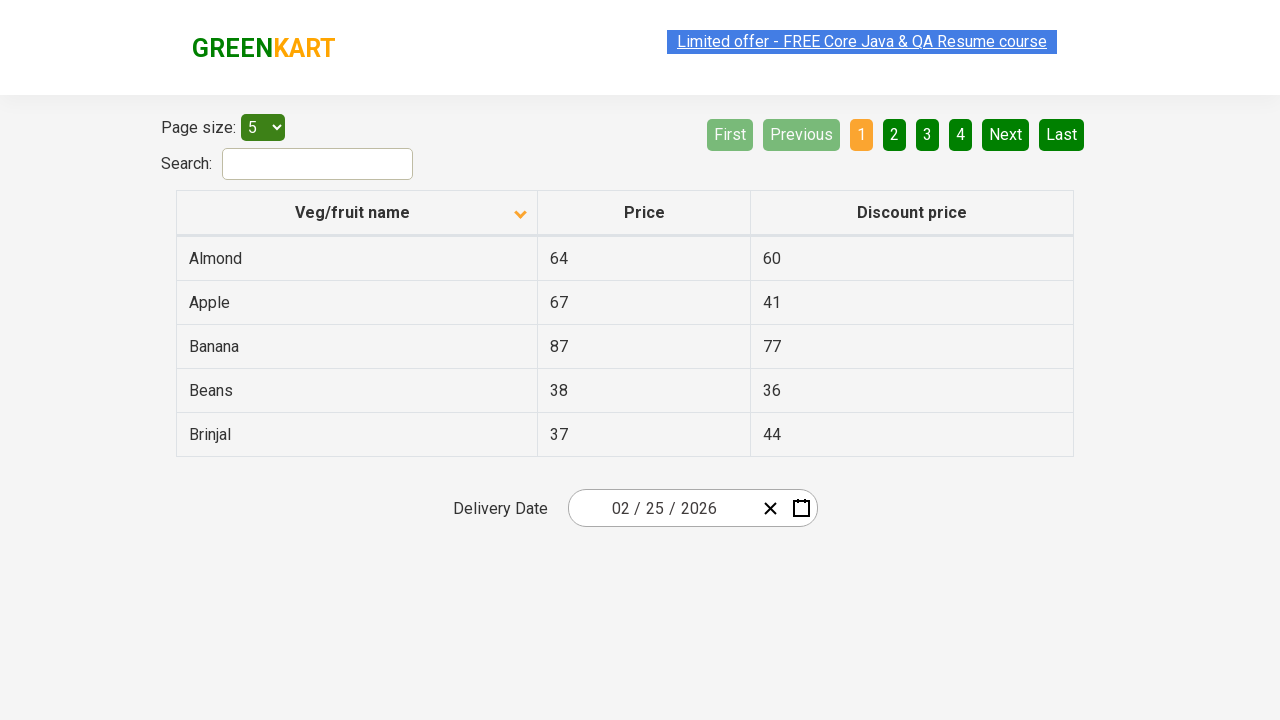

Waited for table sorting to complete
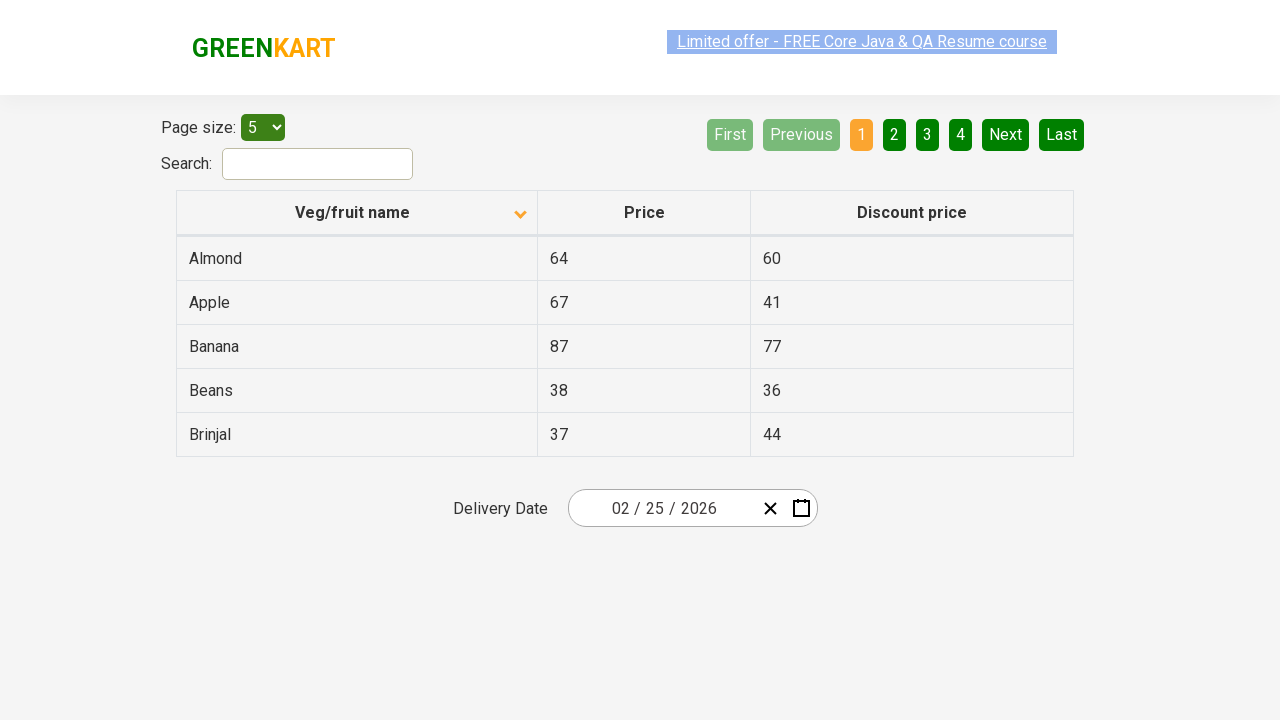

Retrieved all items from first column
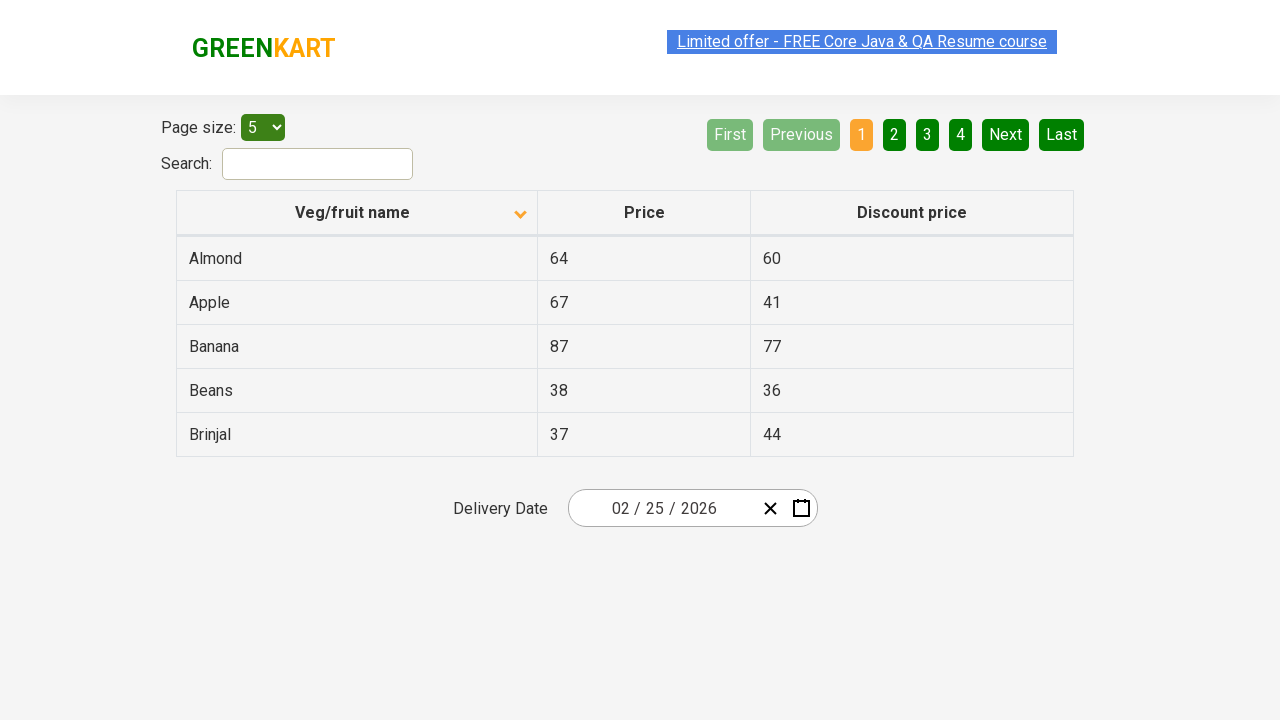

Verified table is properly sorted alphabetically
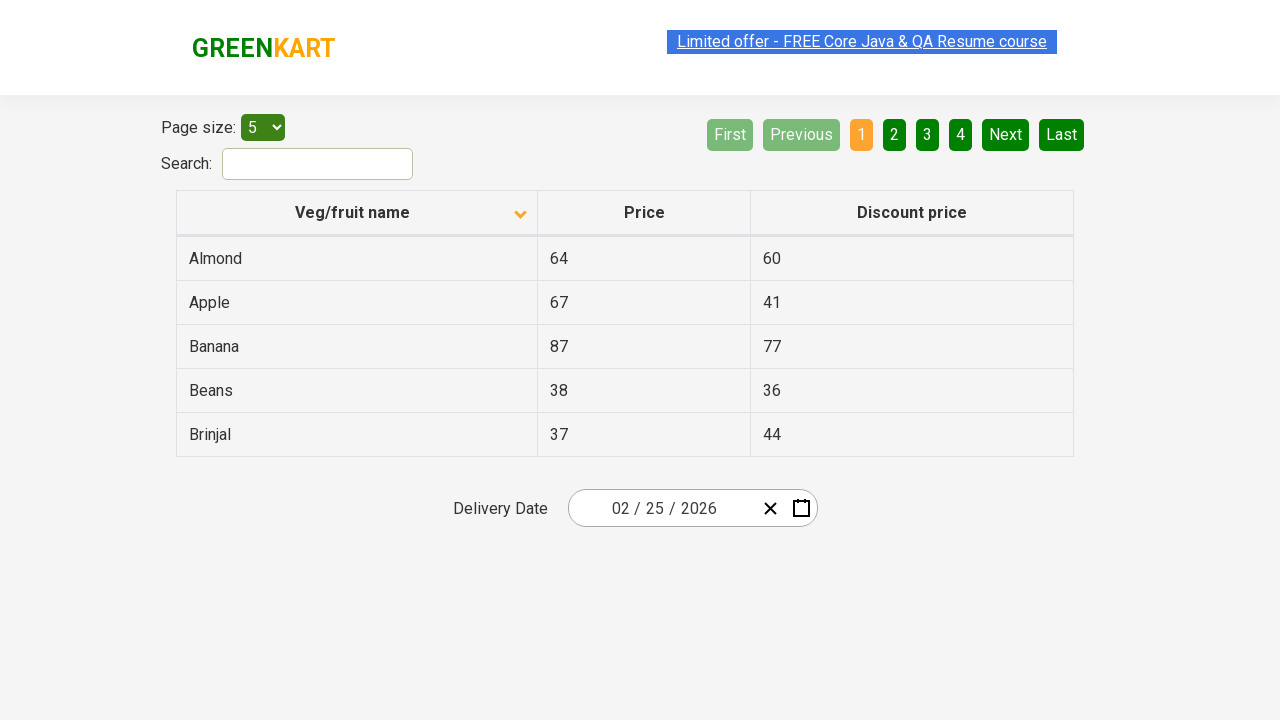

Retrieved all rows from current page
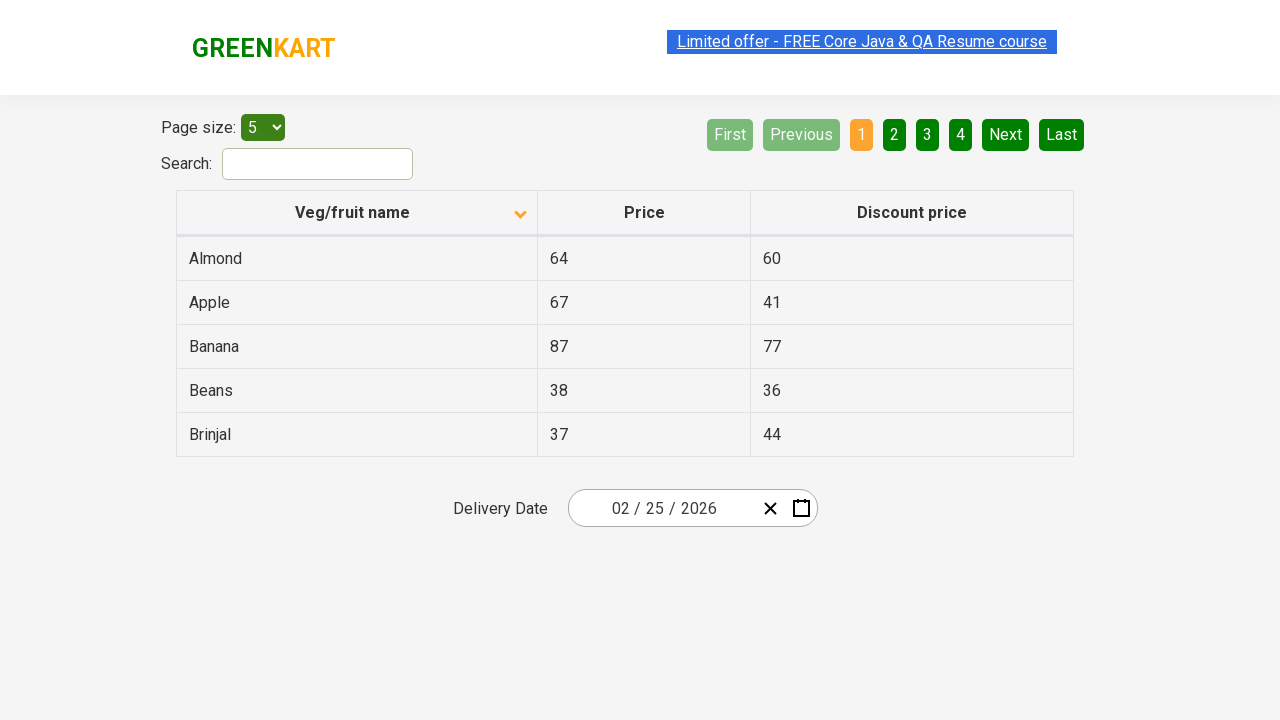

Clicked Next button to navigate to next page at (1006, 134) on [aria-label='Next']
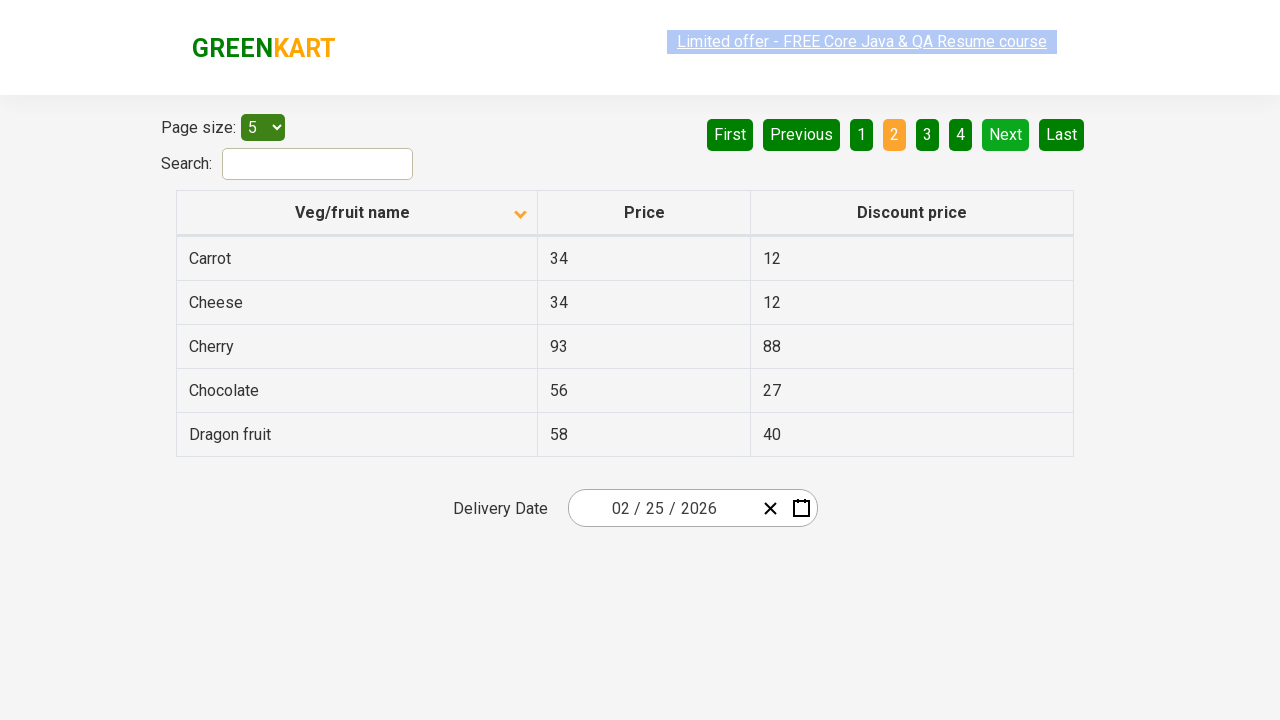

Waited for next page to load
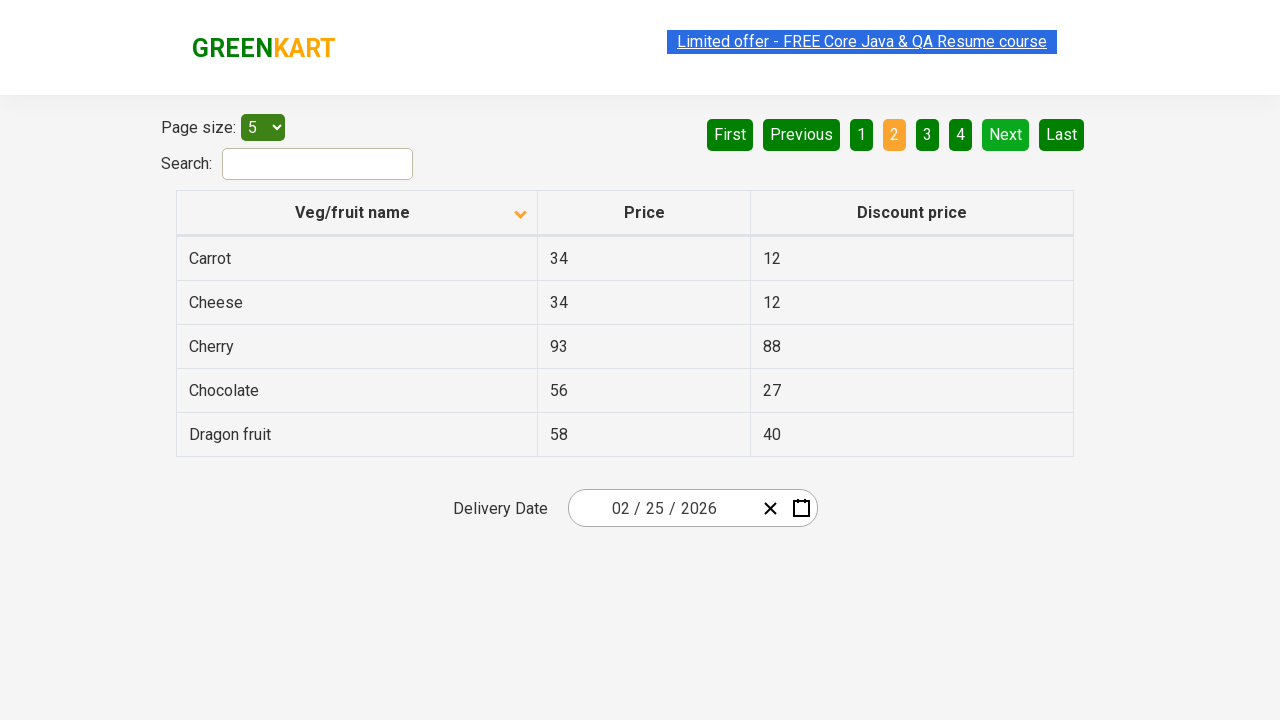

Retrieved all rows from current page
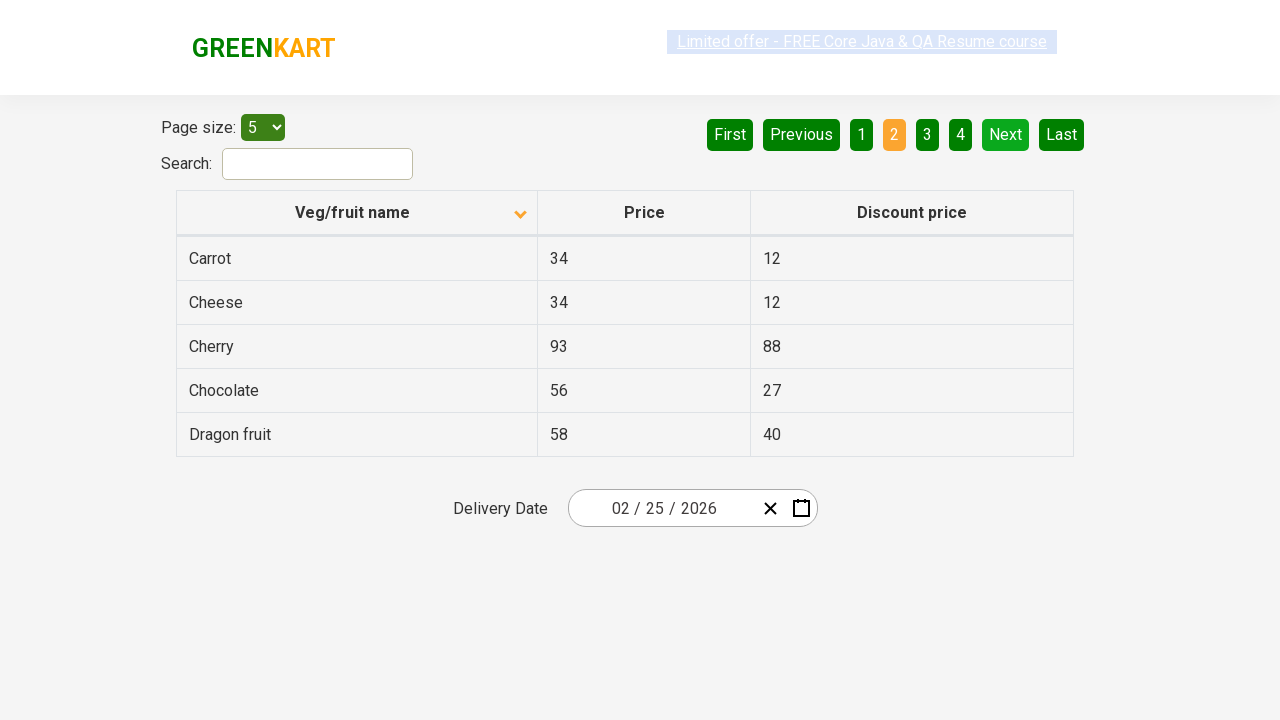

Clicked Next button to navigate to next page at (1006, 134) on [aria-label='Next']
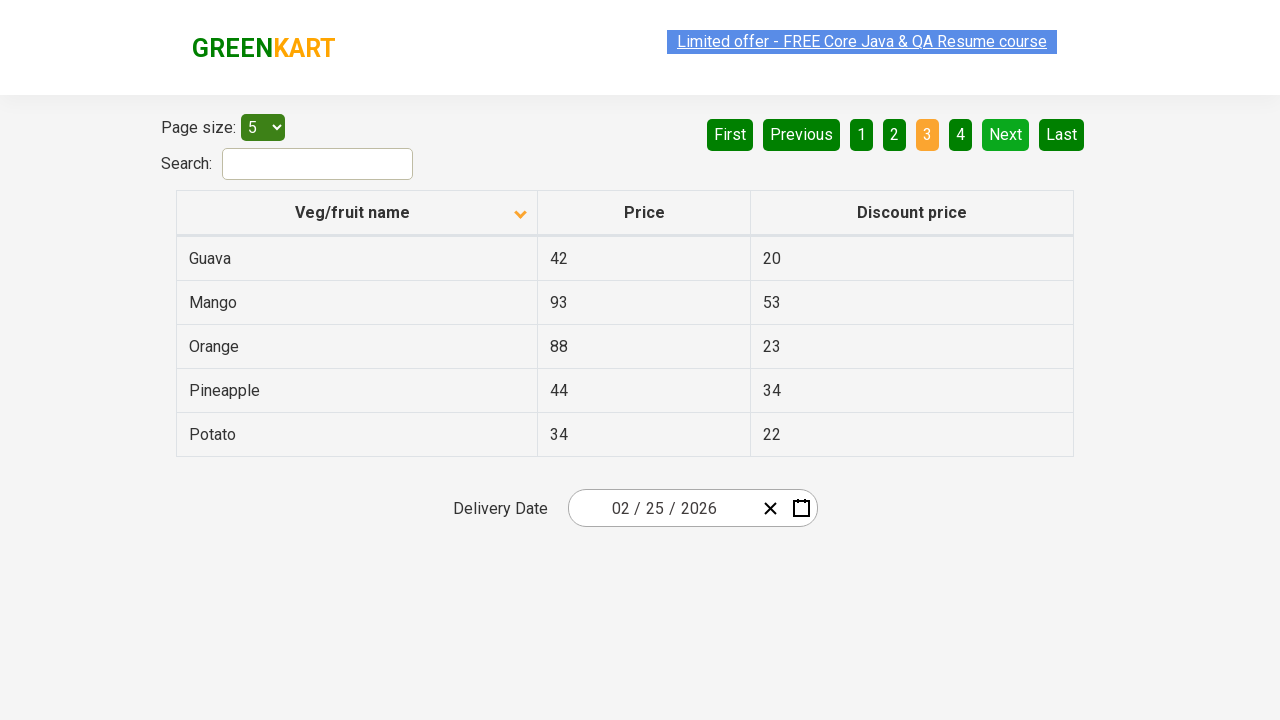

Waited for next page to load
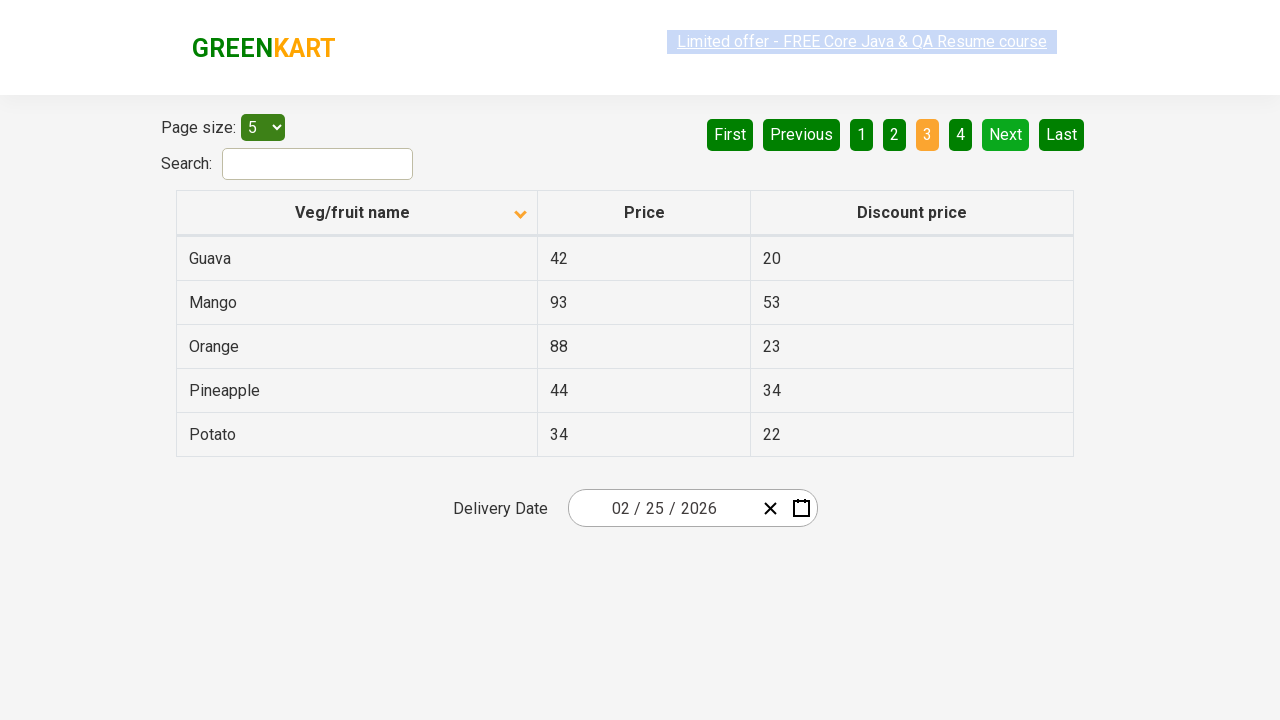

Retrieved all rows from current page
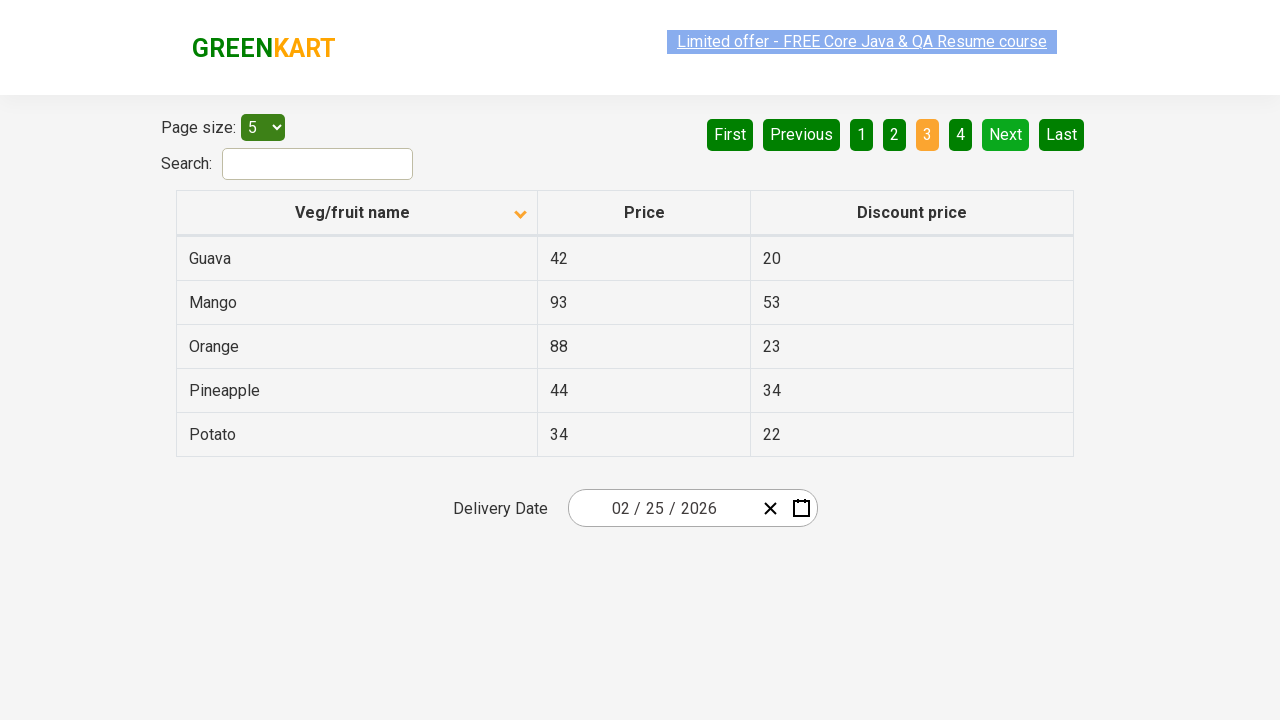

Clicked Next button to navigate to next page at (1006, 134) on [aria-label='Next']
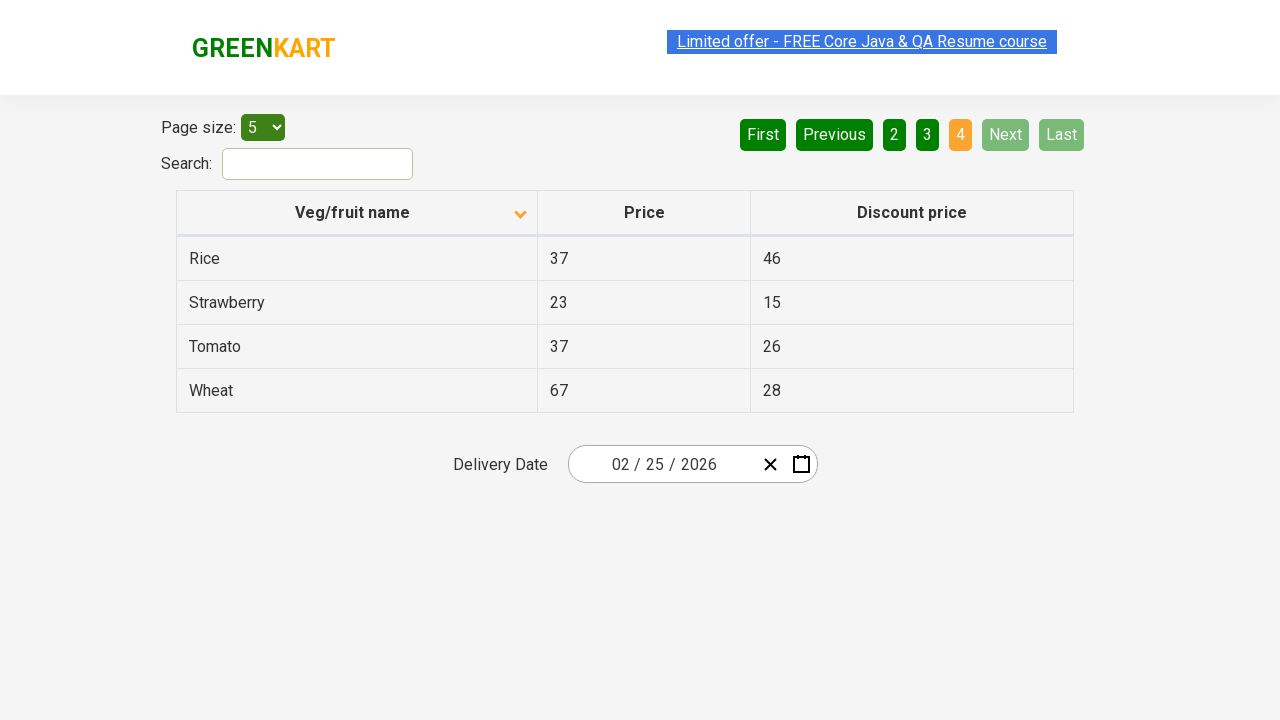

Waited for next page to load
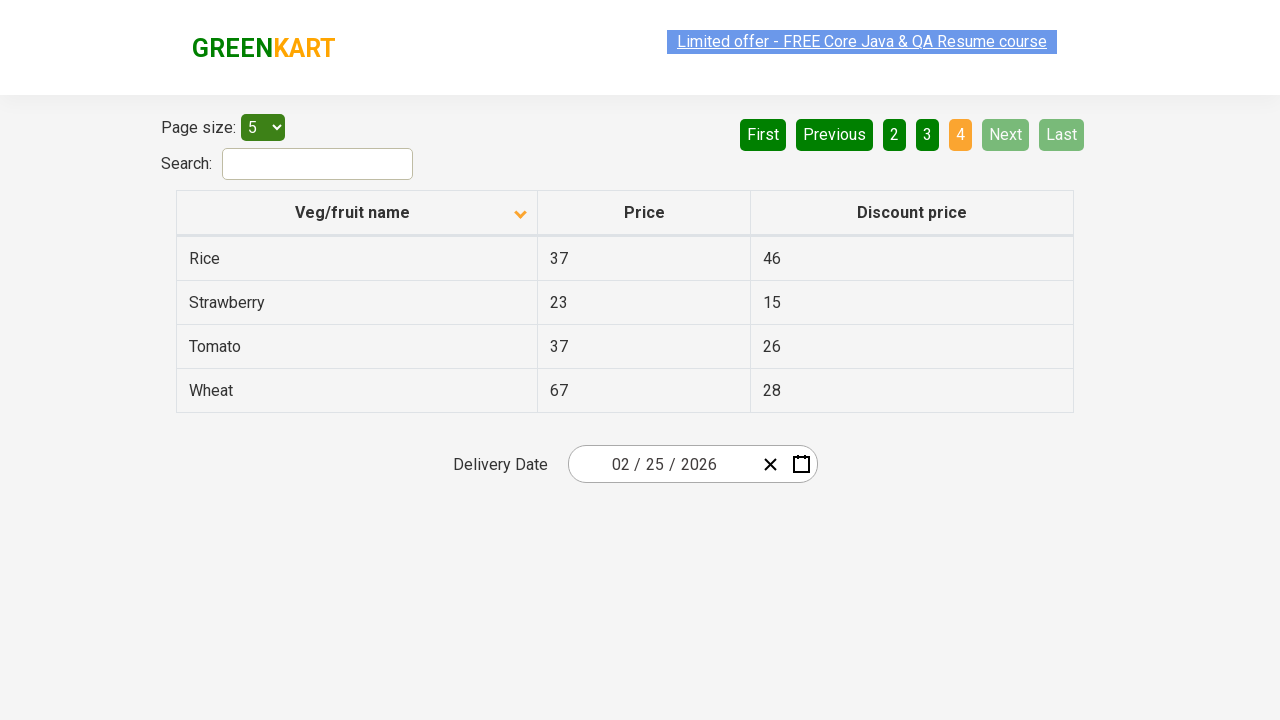

Retrieved all rows from current page
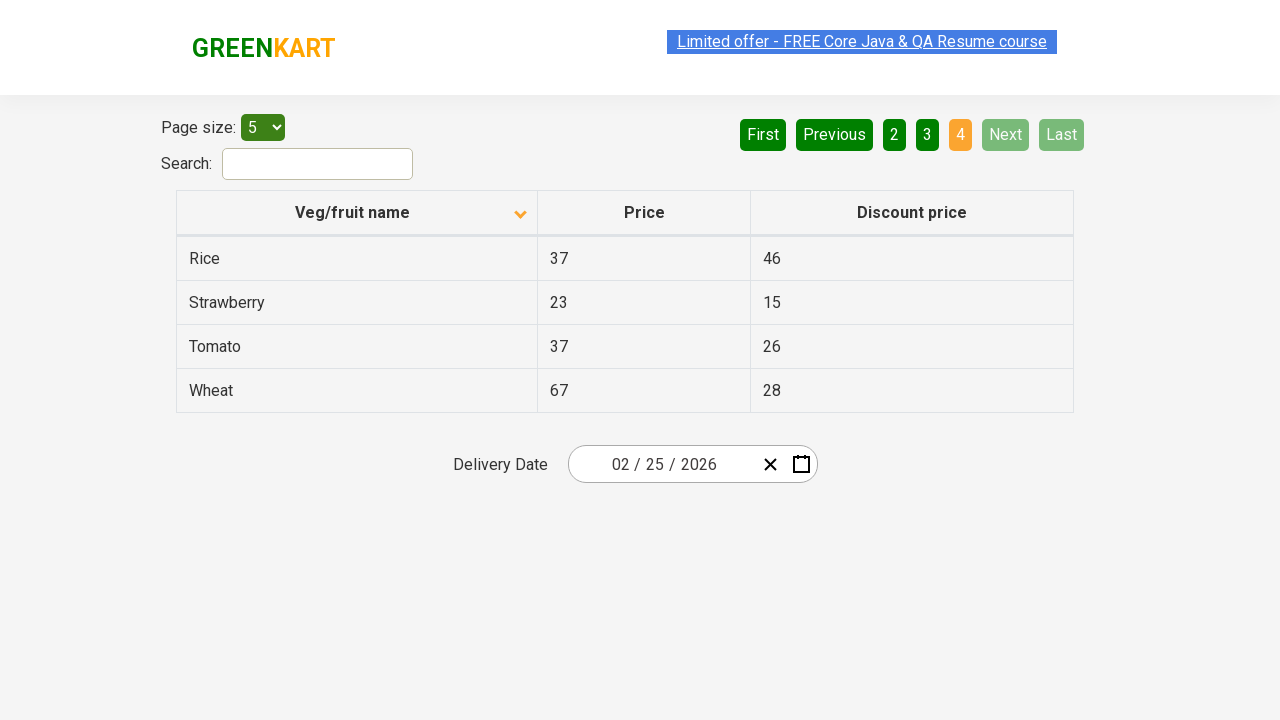

Found Rice item with price: 37
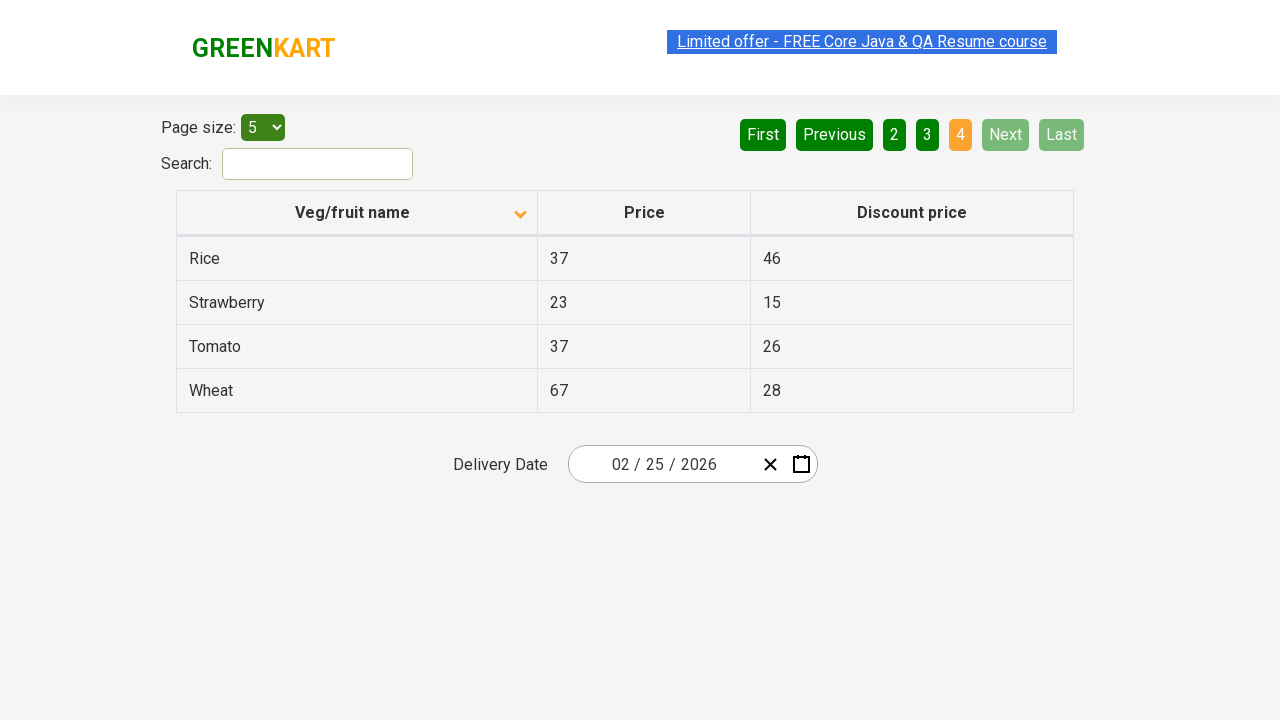

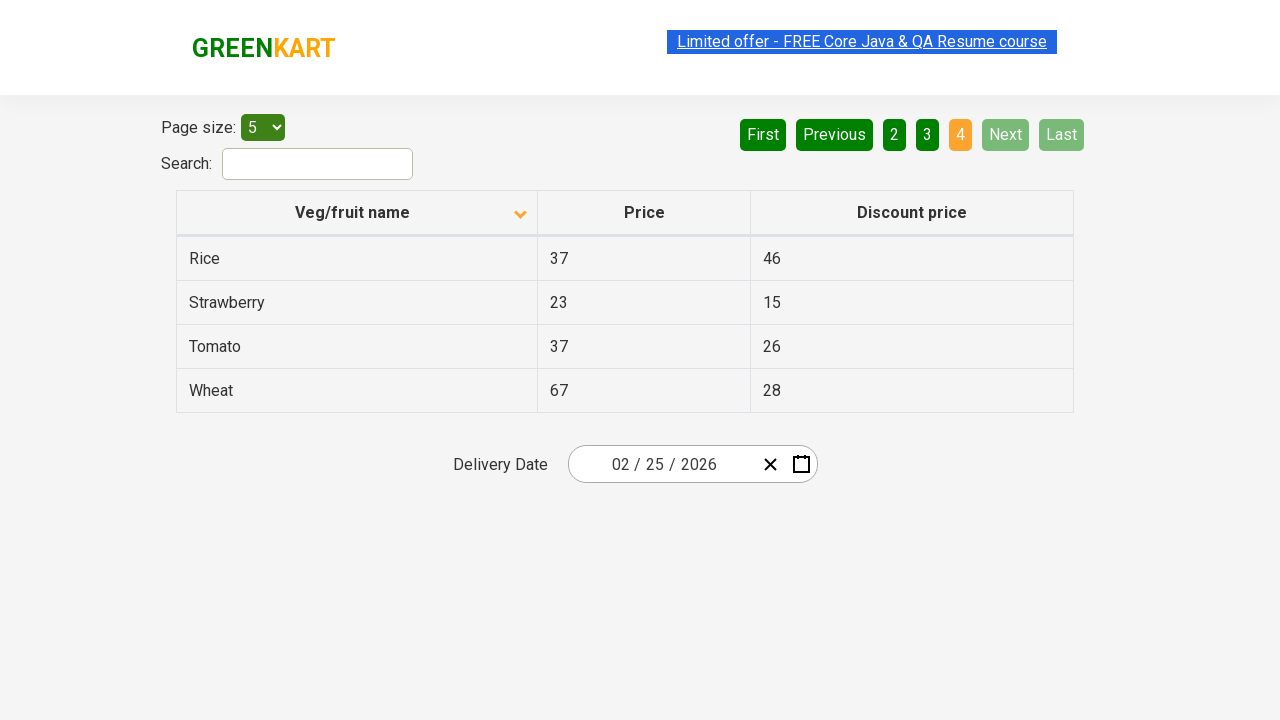